Tests adding multiple products (Samsung Galaxy S6 and Nokia Lumia 1520) to the cart and verifies both items are present

Starting URL: https://www.demoblaze.com

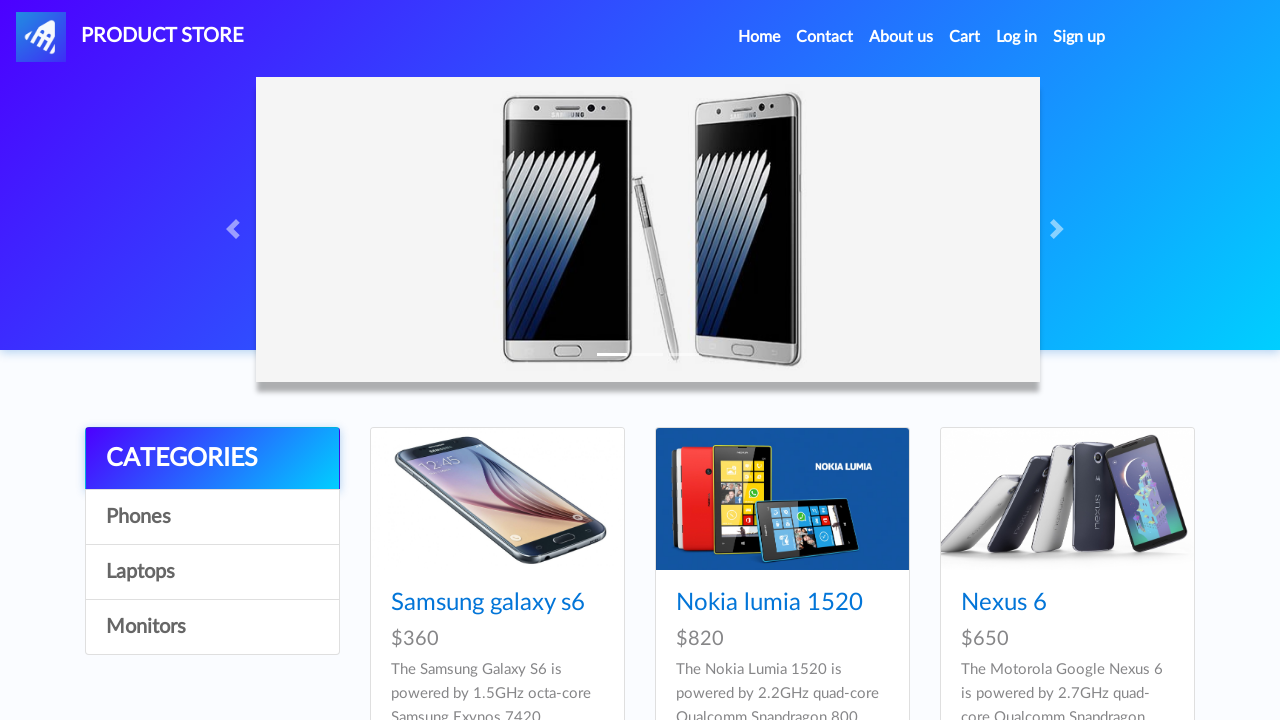

Clicked on Samsung Galaxy S6 product at (488, 603) on a:has-text('Samsung galaxy s6')
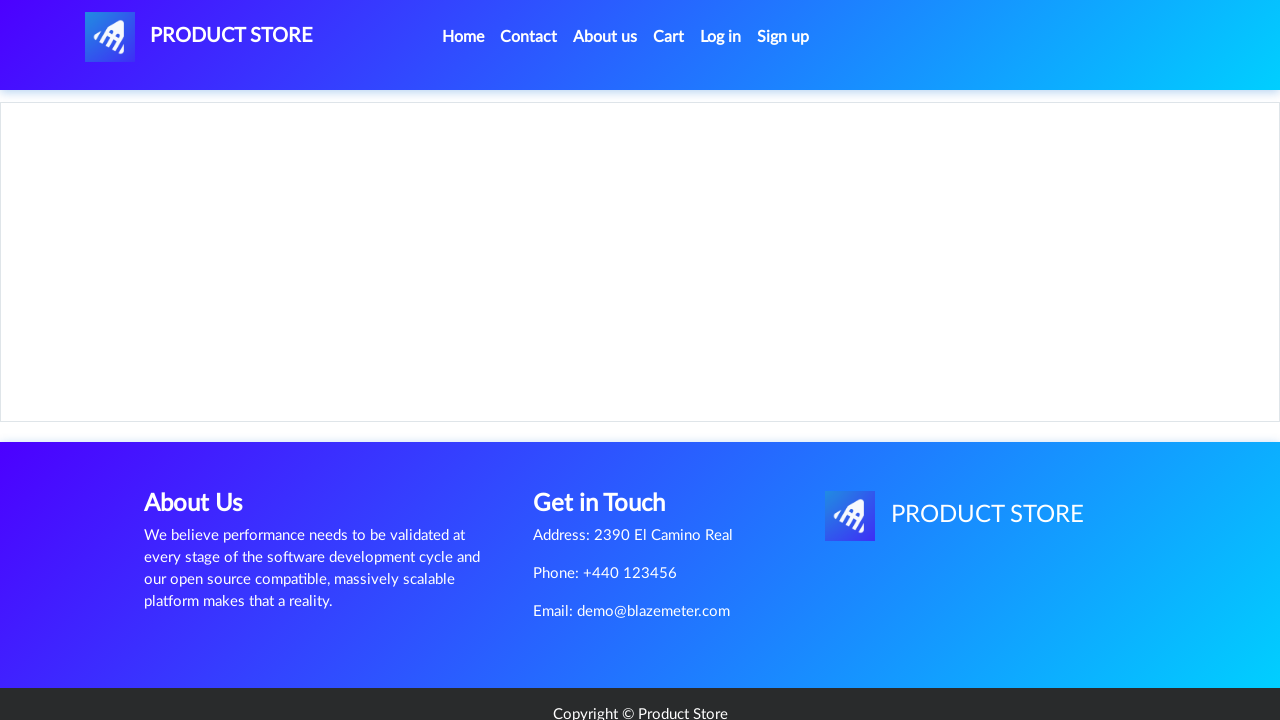

Product page loaded with product content visible
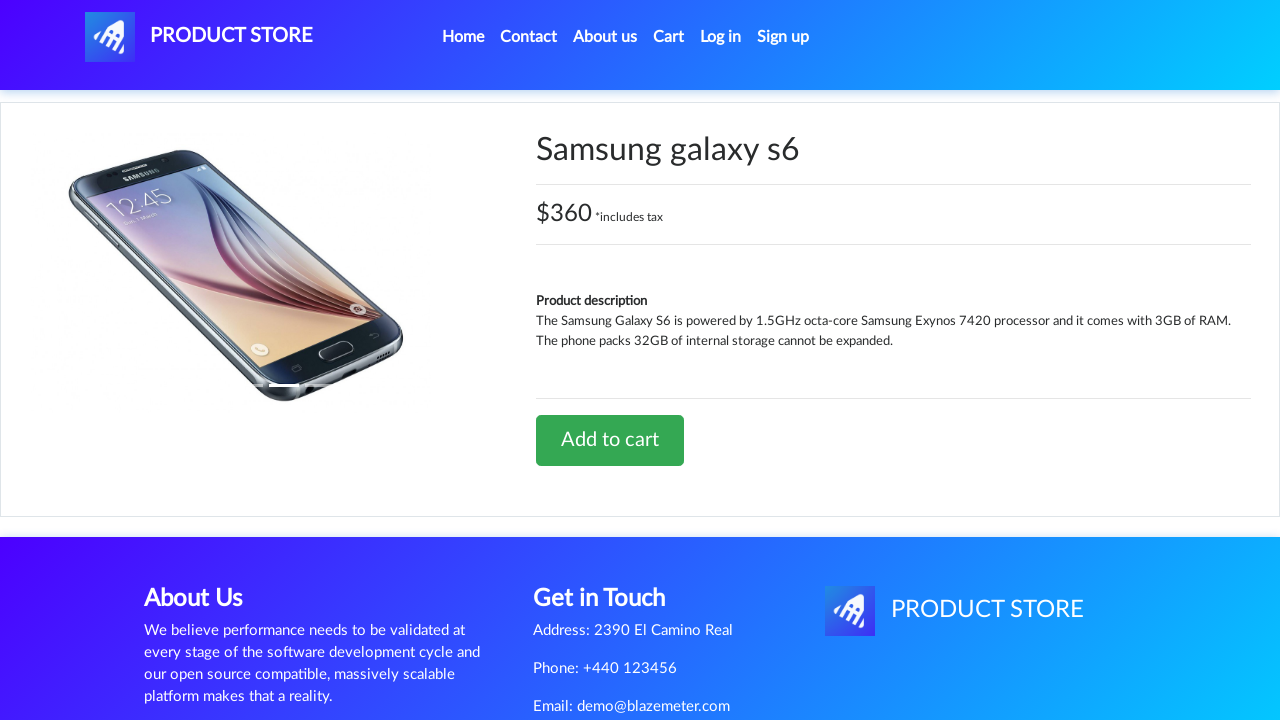

Set up dialog handler to accept alerts
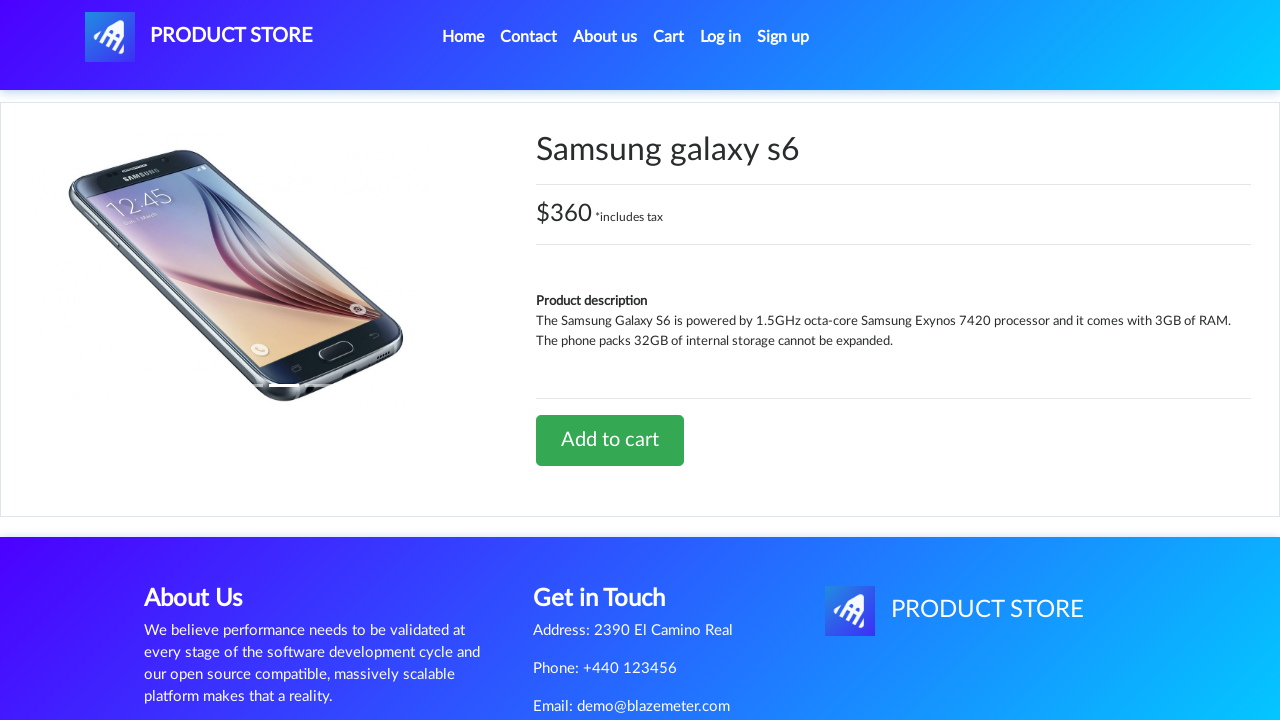

Clicked 'Add to cart' button for Samsung Galaxy S6 at (610, 440) on a:has-text('Add to cart')
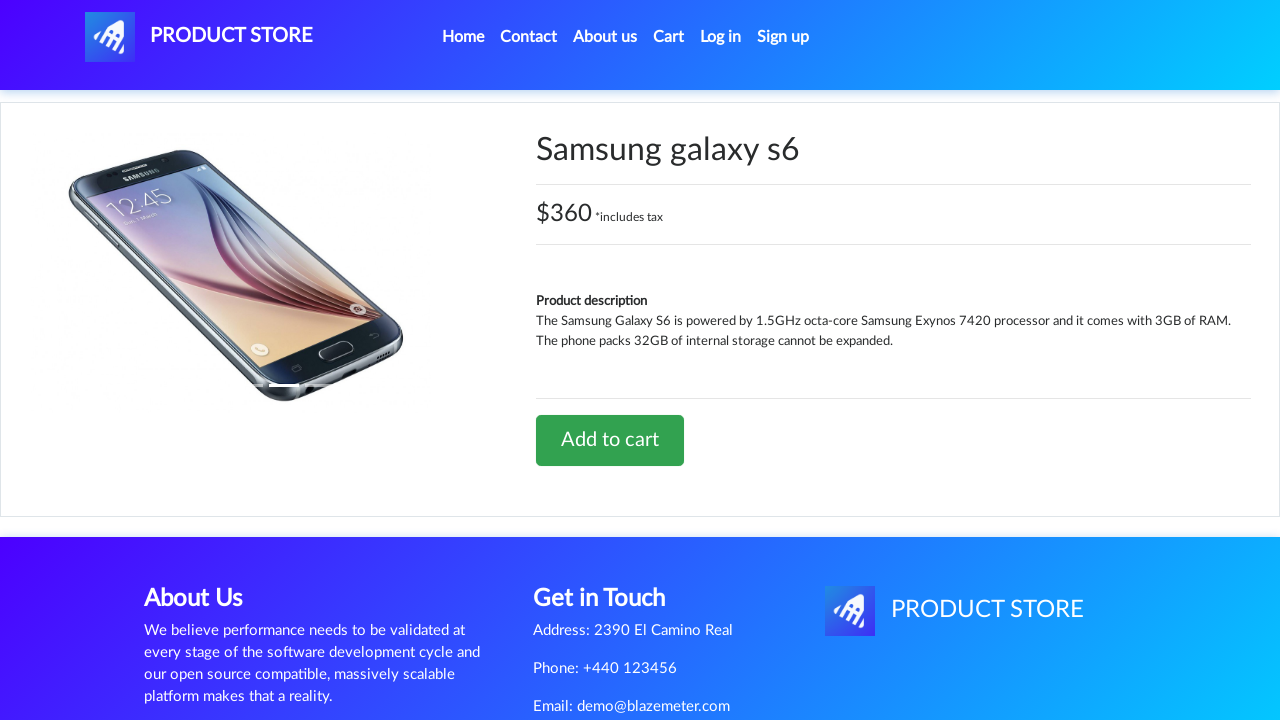

Waited for cart update after adding Samsung Galaxy S6
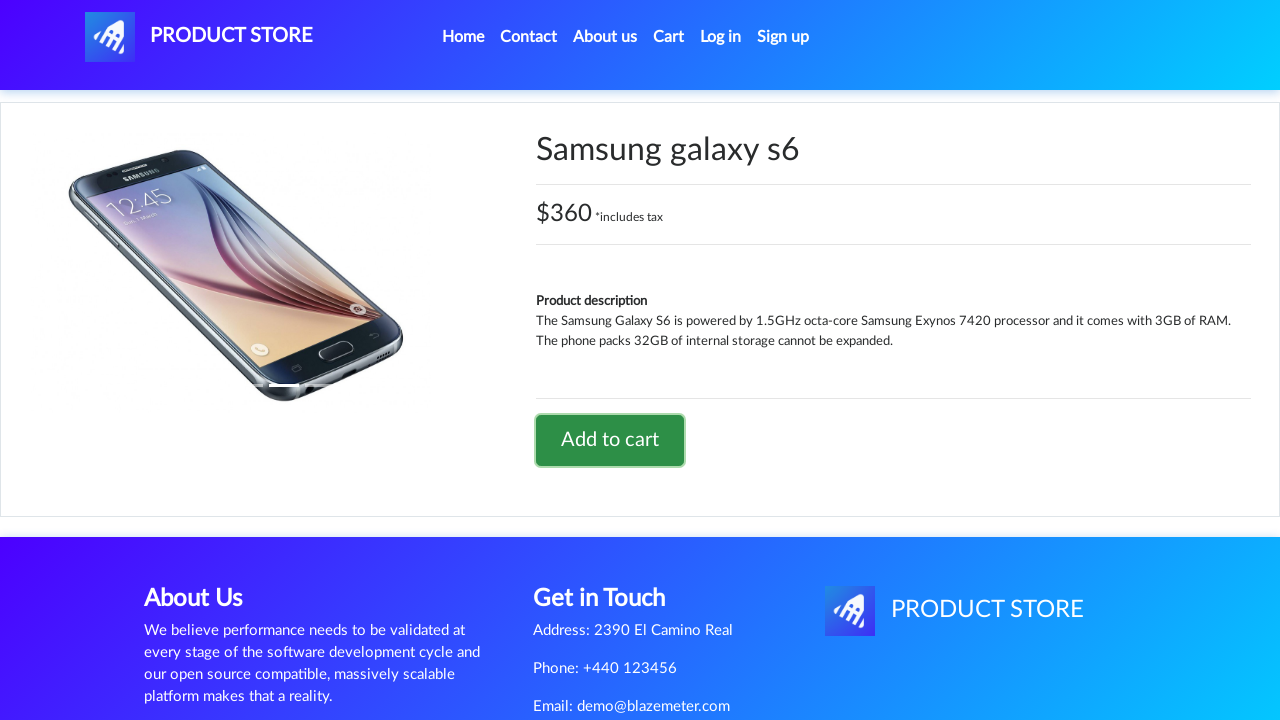

Navigated back to home page
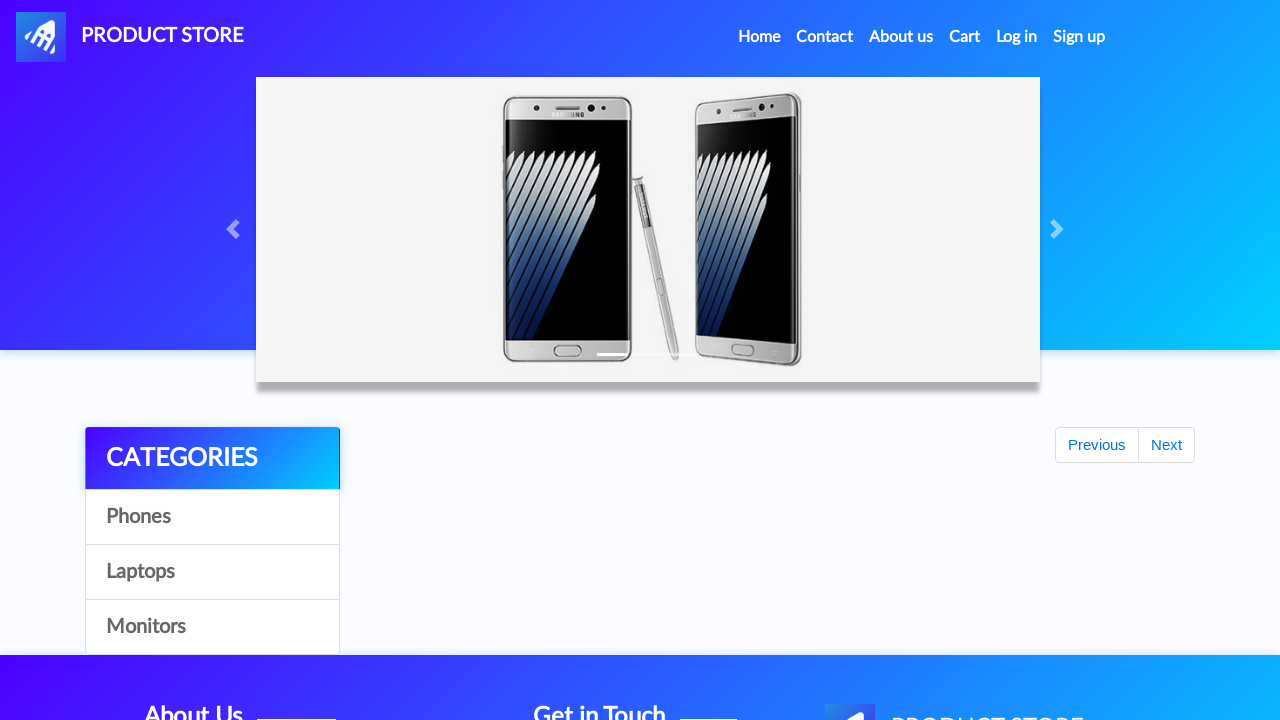

Clicked on Nokia Lumia 1520 product at (769, 603) on a:has-text('Nokia lumia 1520')
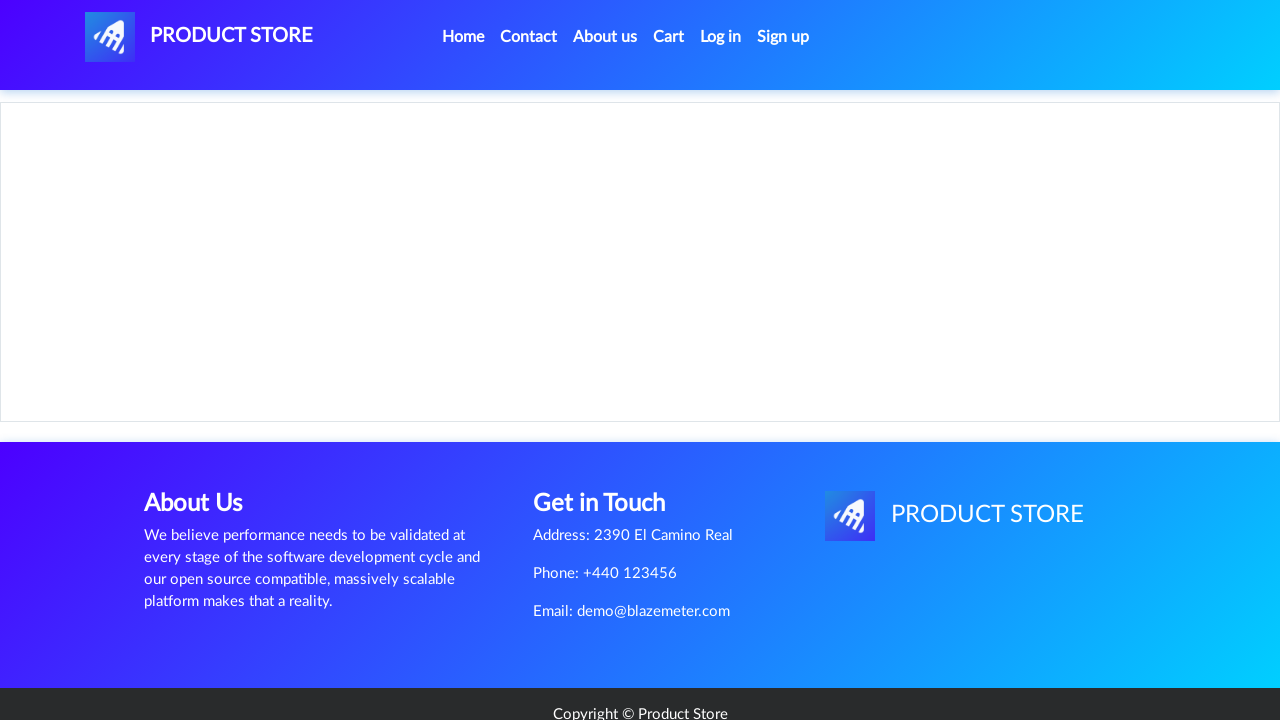

Product page loaded for Nokia Lumia 1520
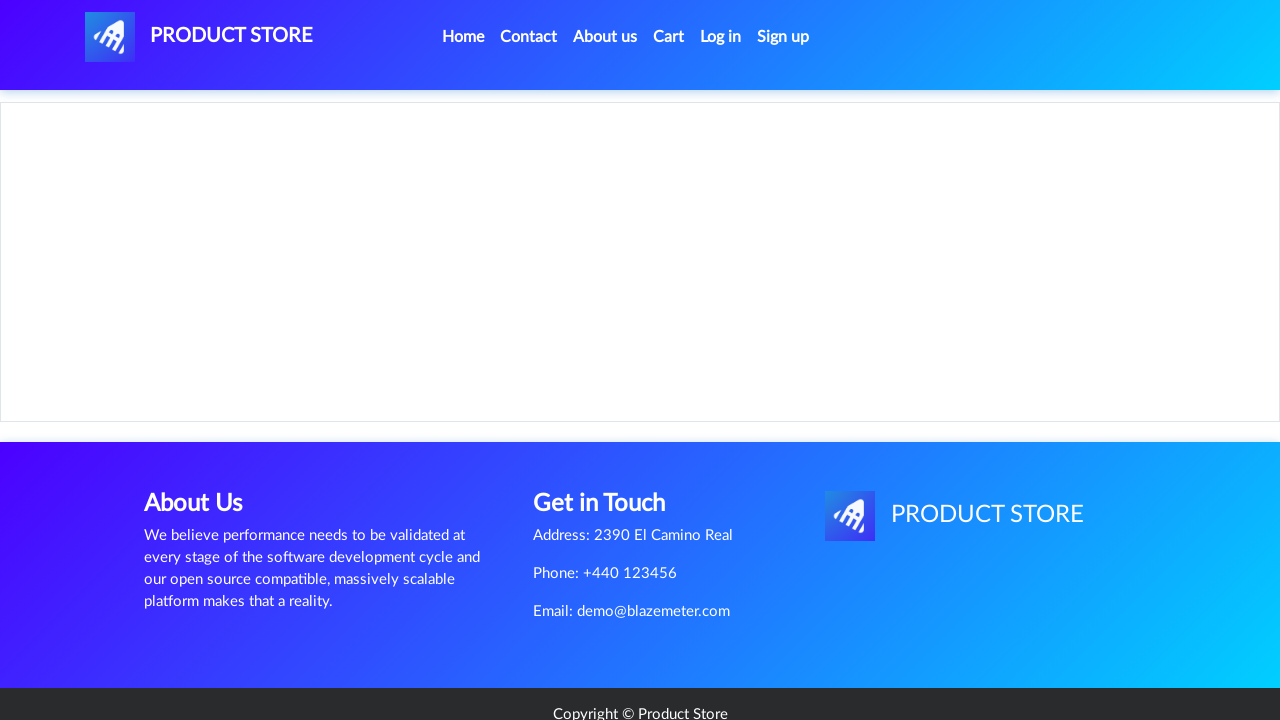

Clicked 'Add to cart' button for Nokia Lumia 1520 at (610, 440) on a:has-text('Add to cart')
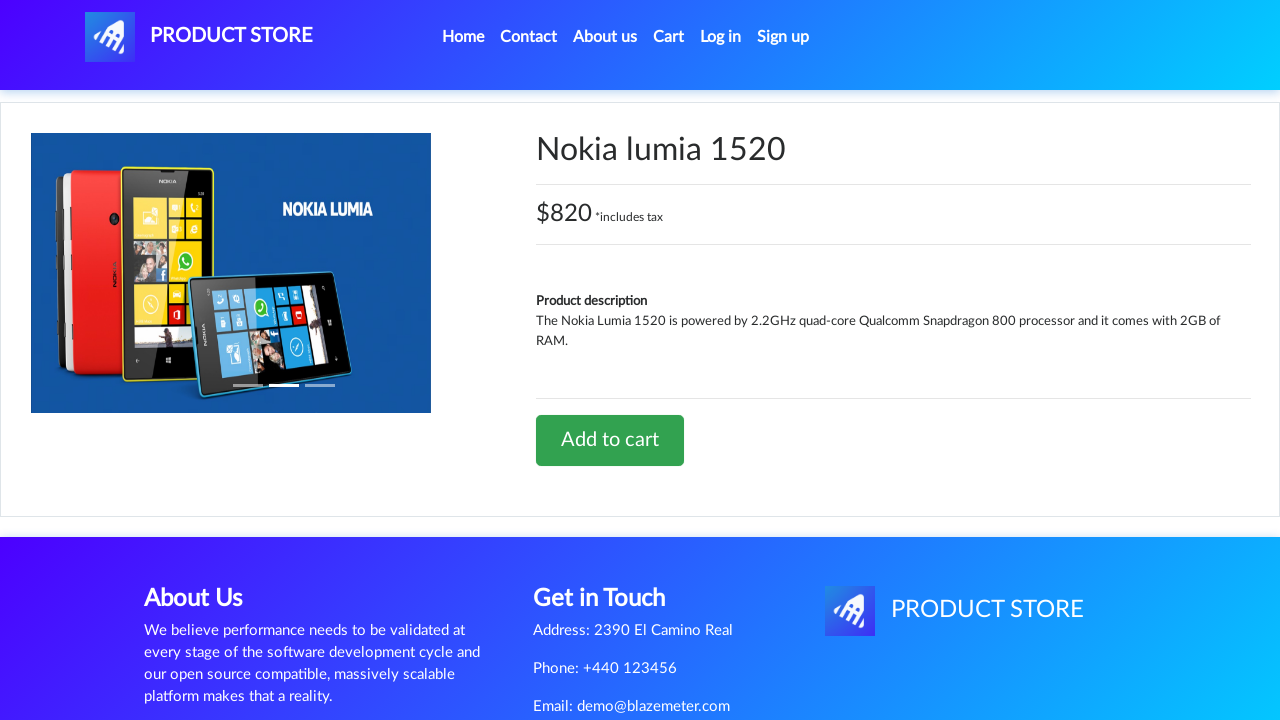

Waited for cart update after adding Nokia Lumia 1520
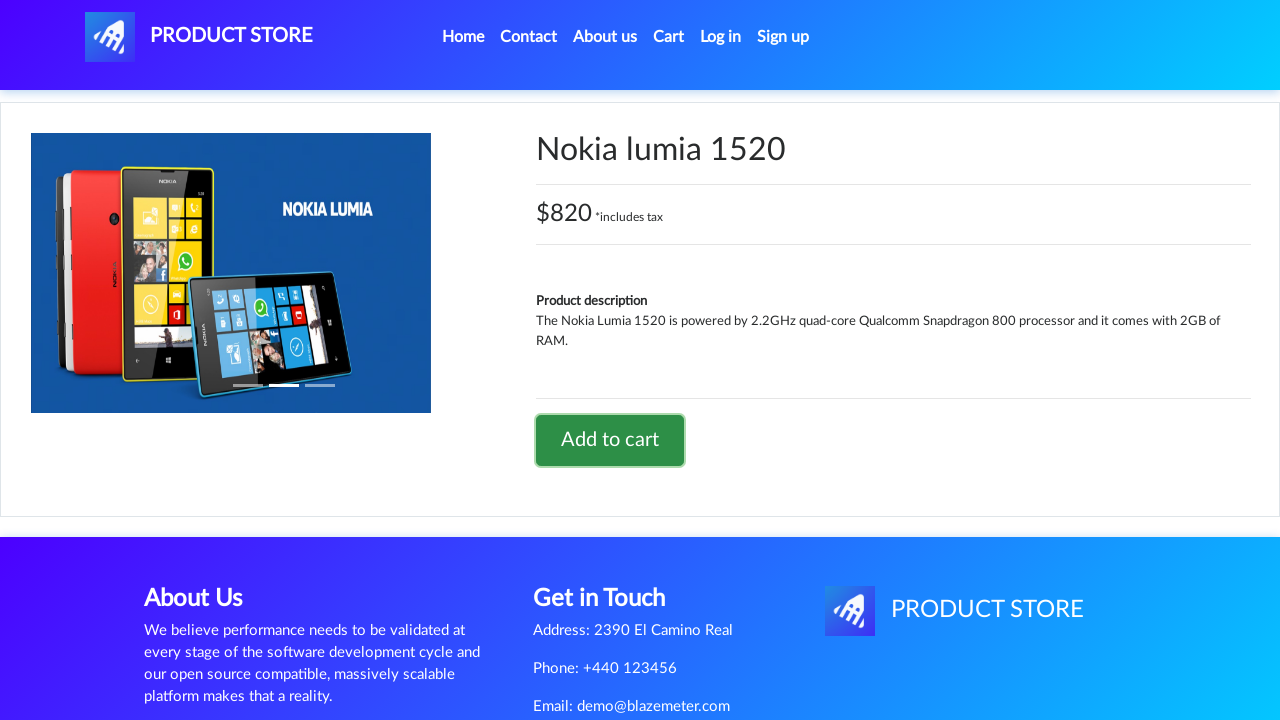

Clicked cart button to view cart at (669, 37) on #cartur
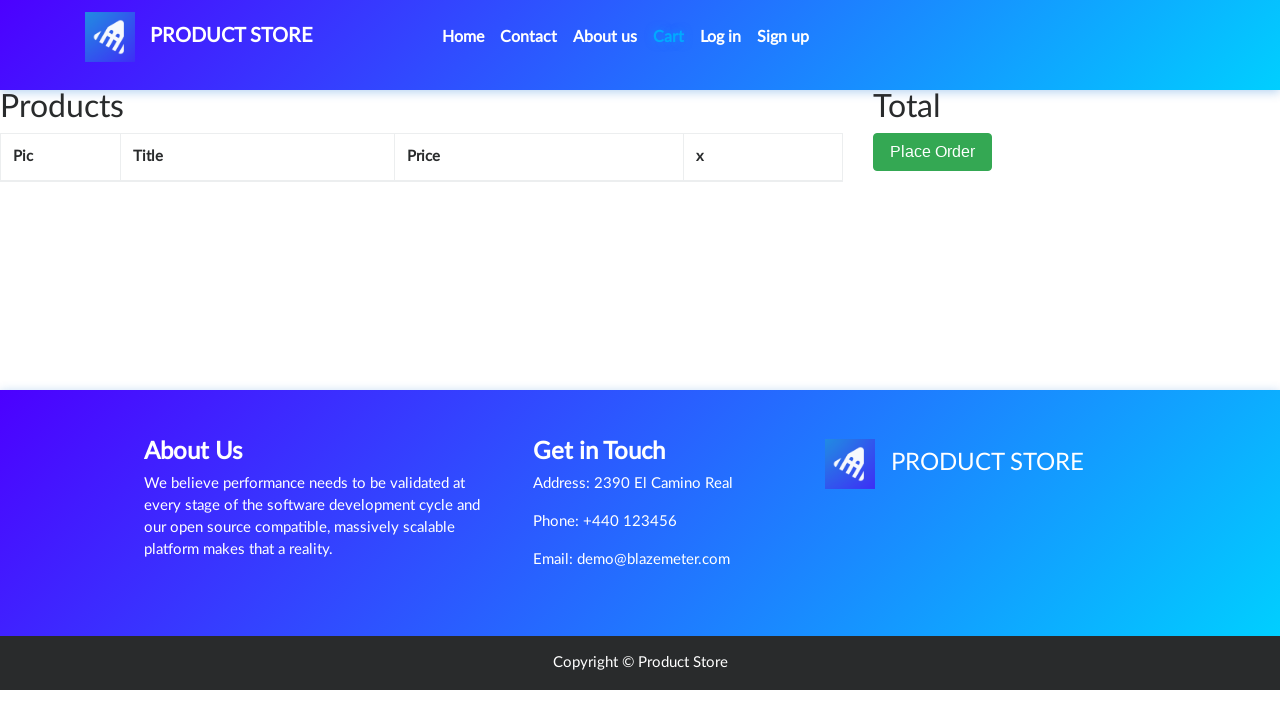

Cart loaded successfully with both products visible
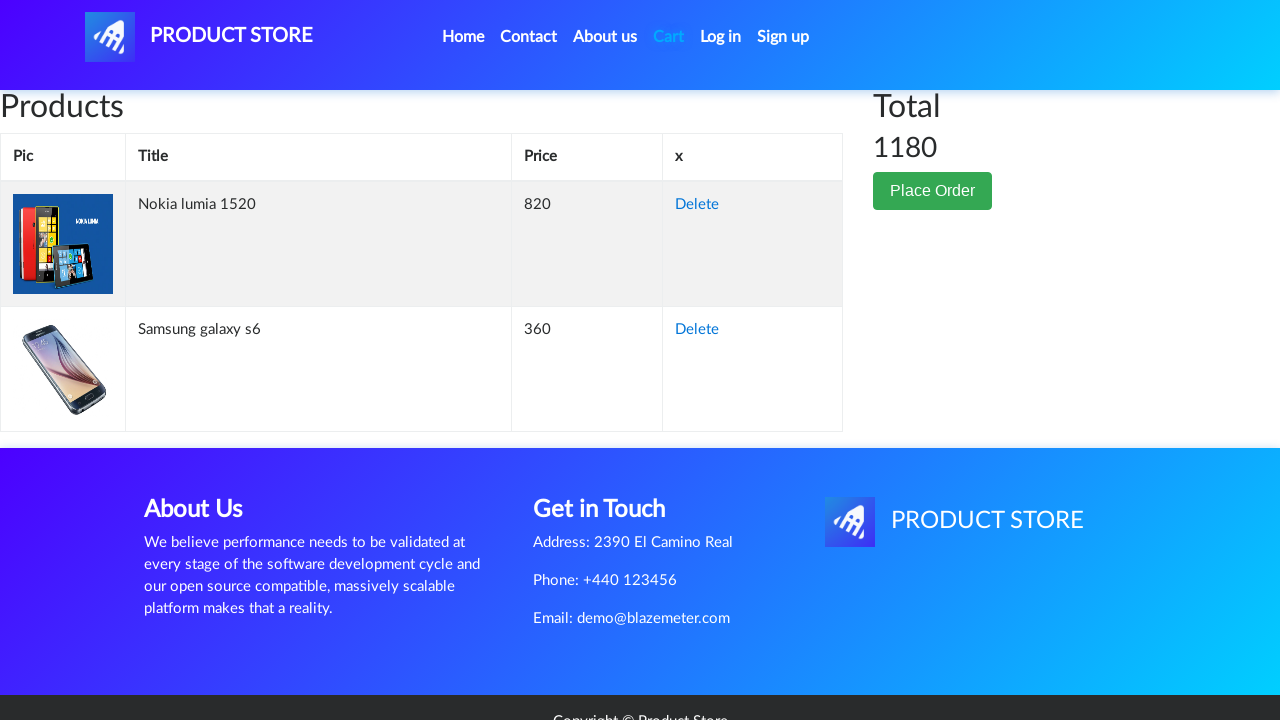

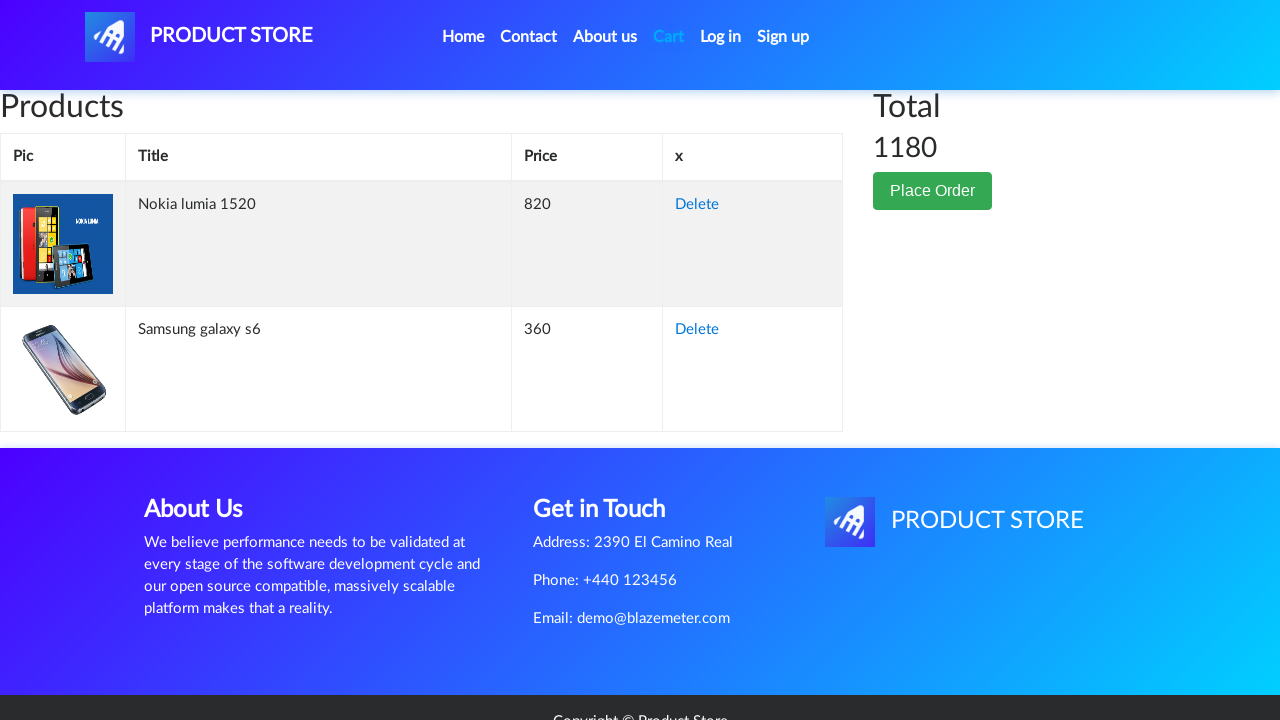